Tests table sorting functionality by clicking on a table header column and verifying the table can be interacted with. The test navigates to a page with a sortable table, examines the table structure, and clicks on the first column header to trigger sorting.

Starting URL: https://v1.training-support.net/selenium/tables

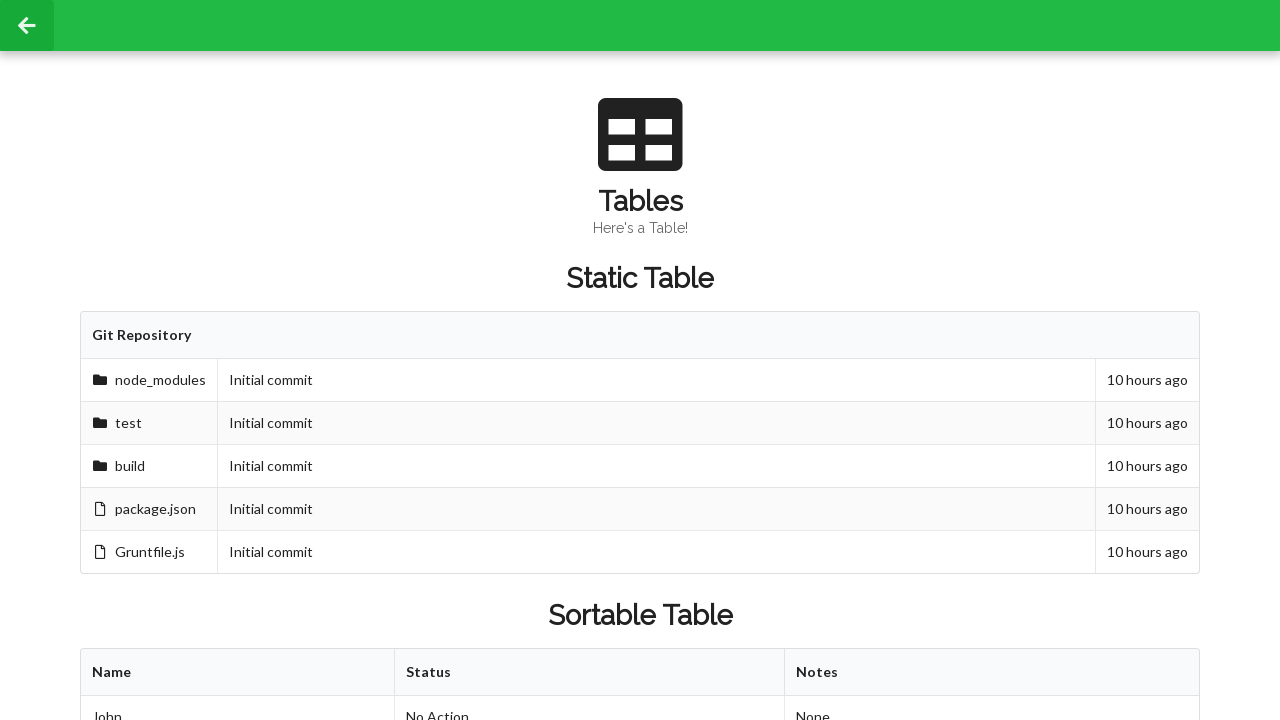

Waited for sortable table to load
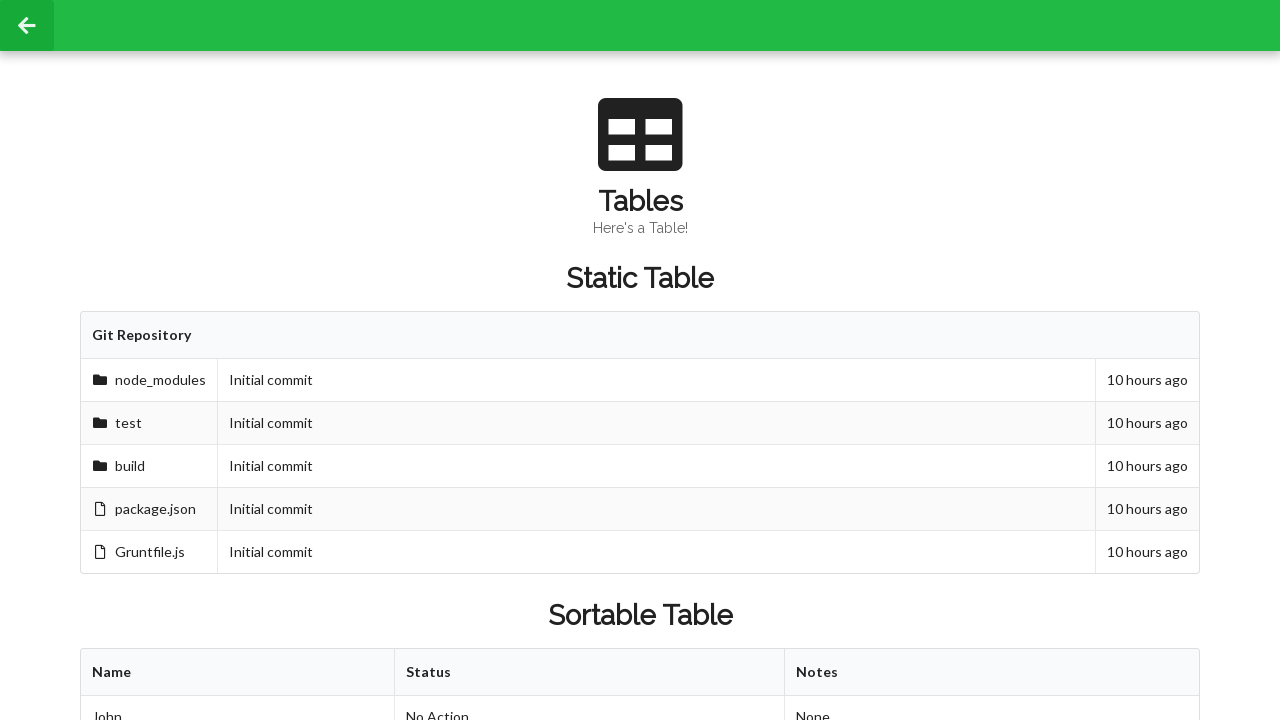

Located table header columns
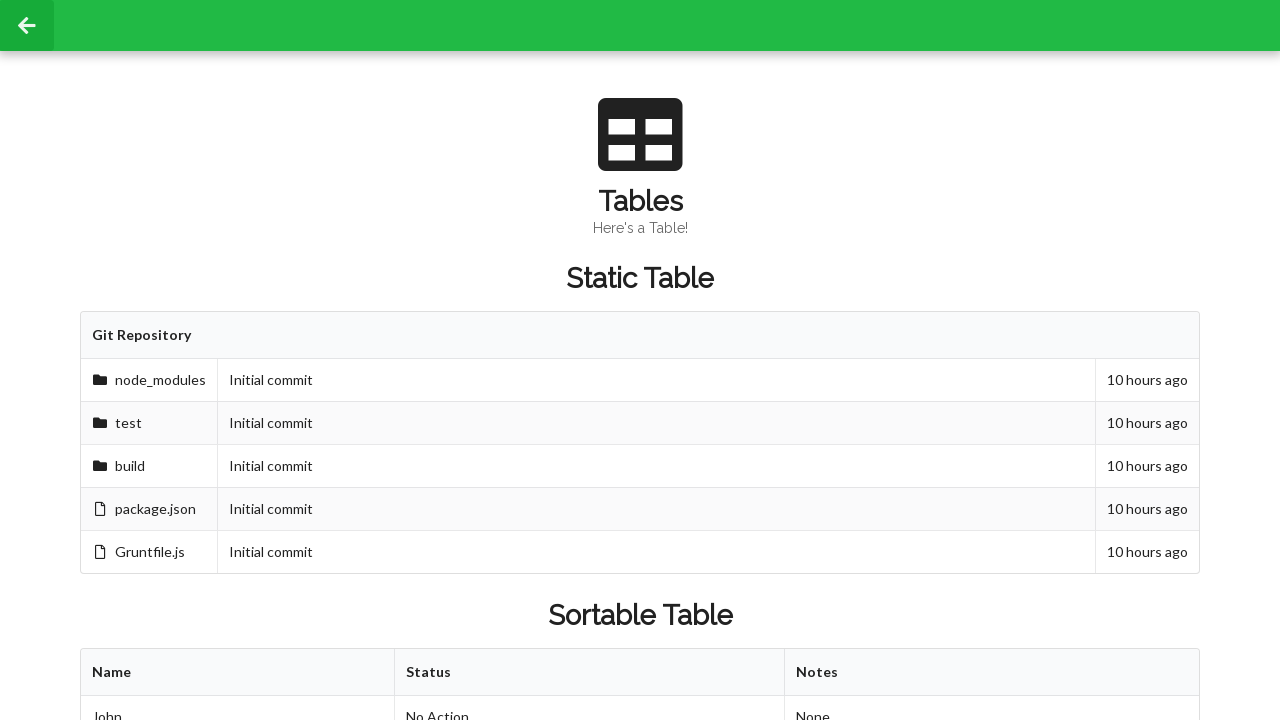

Located table body rows
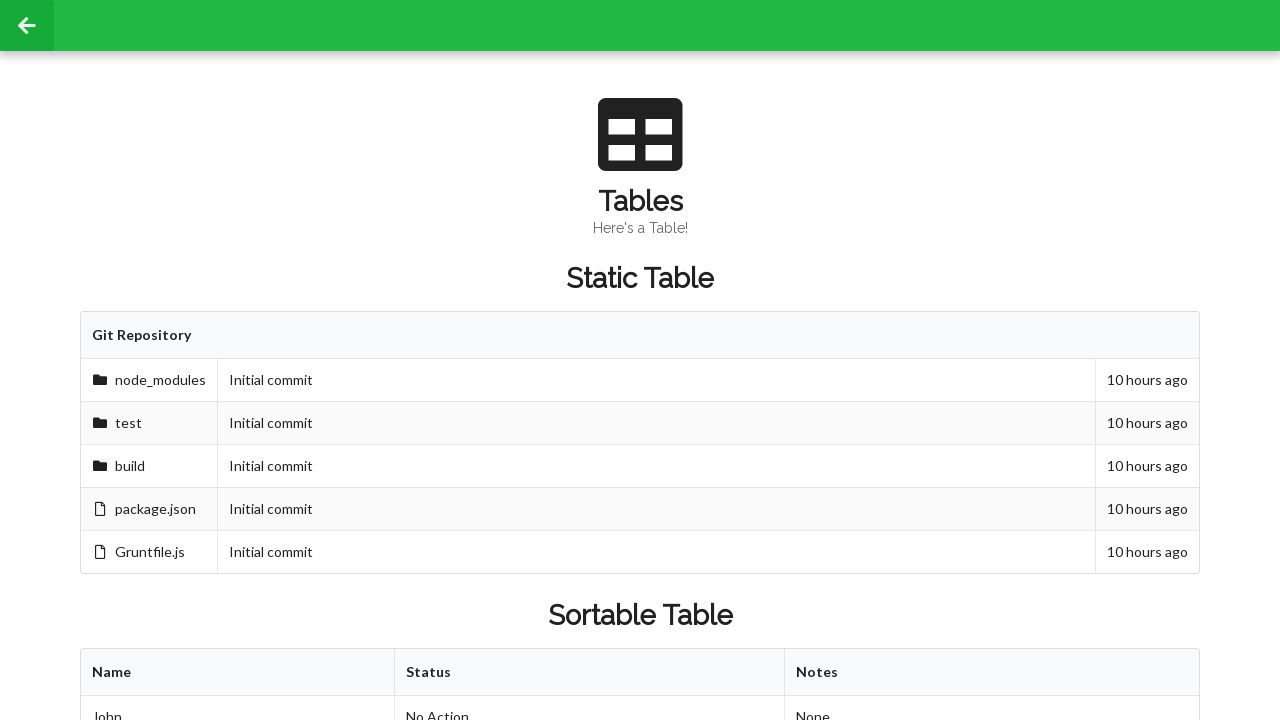

Clicked first column header to trigger sorting at (238, 673) on xpath=//table[@id='sortableTable']/thead/tr/th[1]
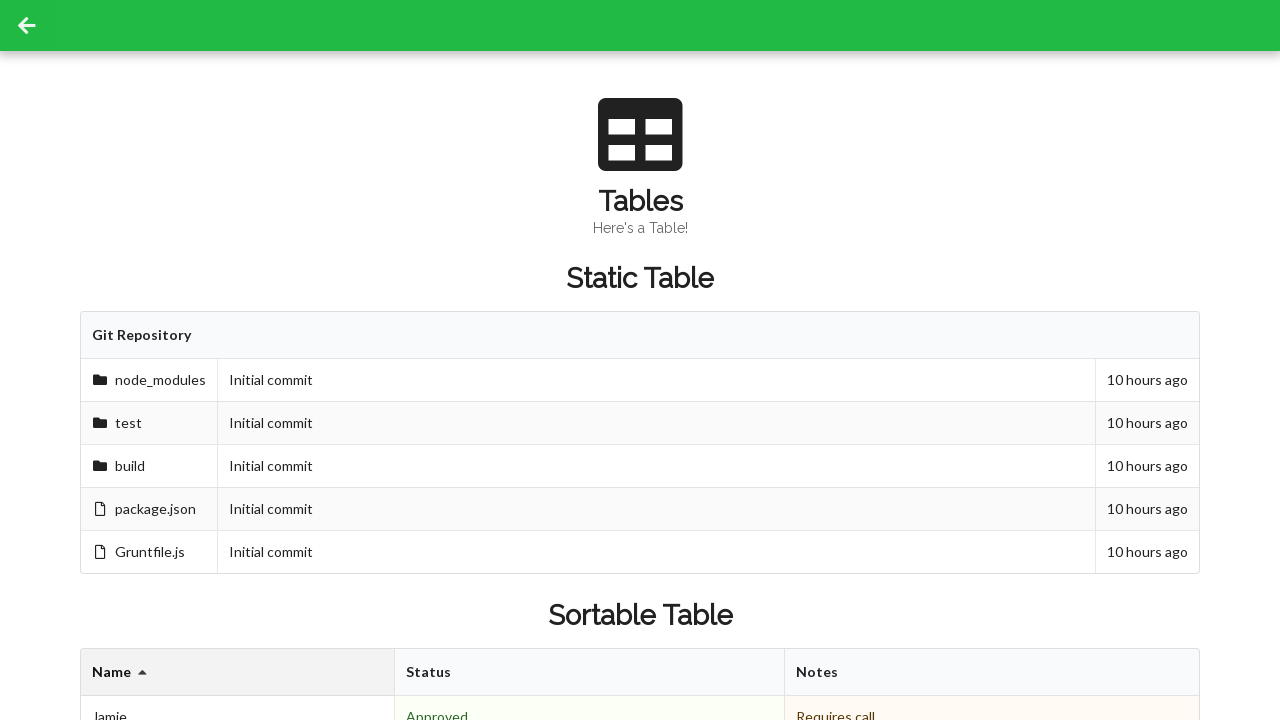

Waited for table to re-render after sorting
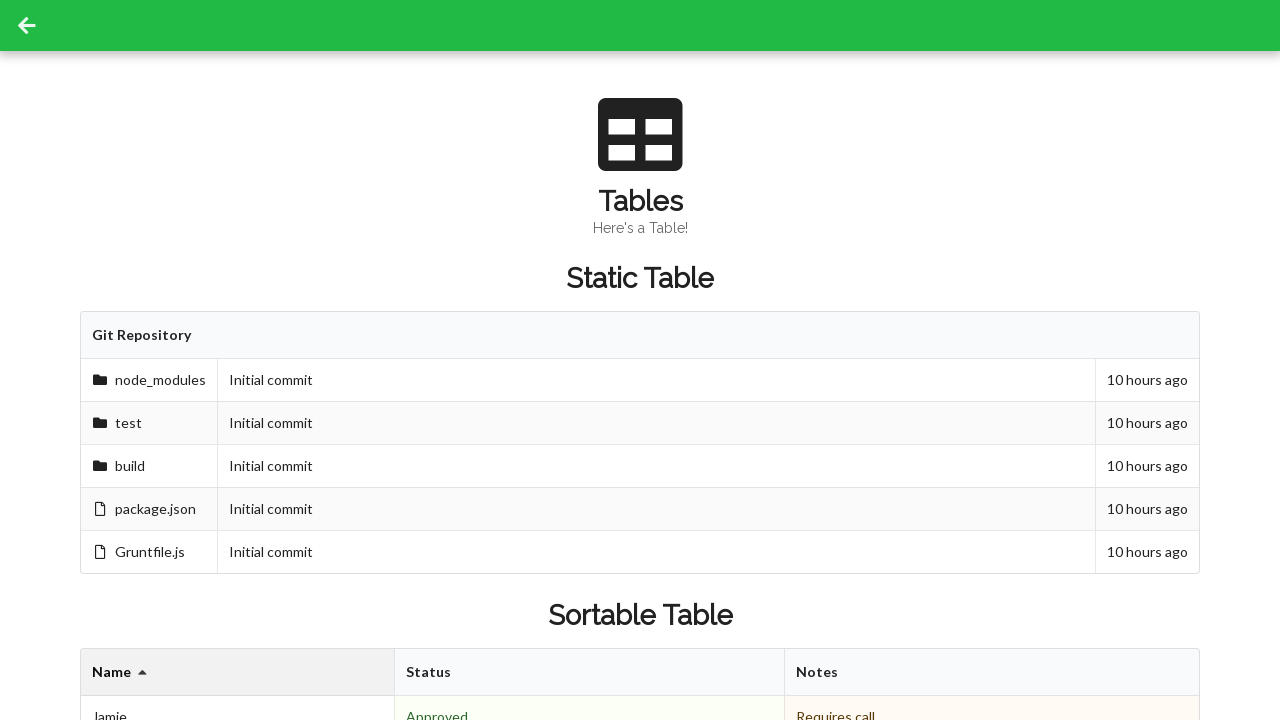

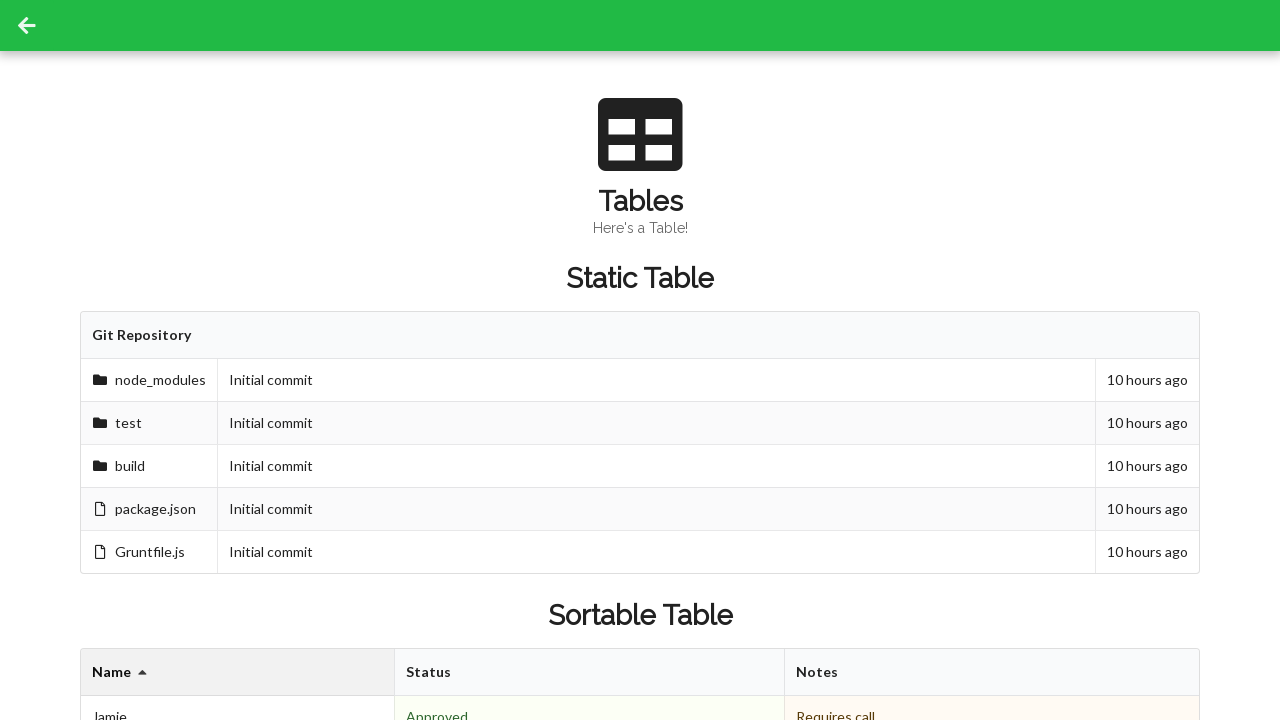